Tests the mobile responsive layout by verifying map and filter button visibility on mobile viewport

Starting URL: https://www.dronemap.cc

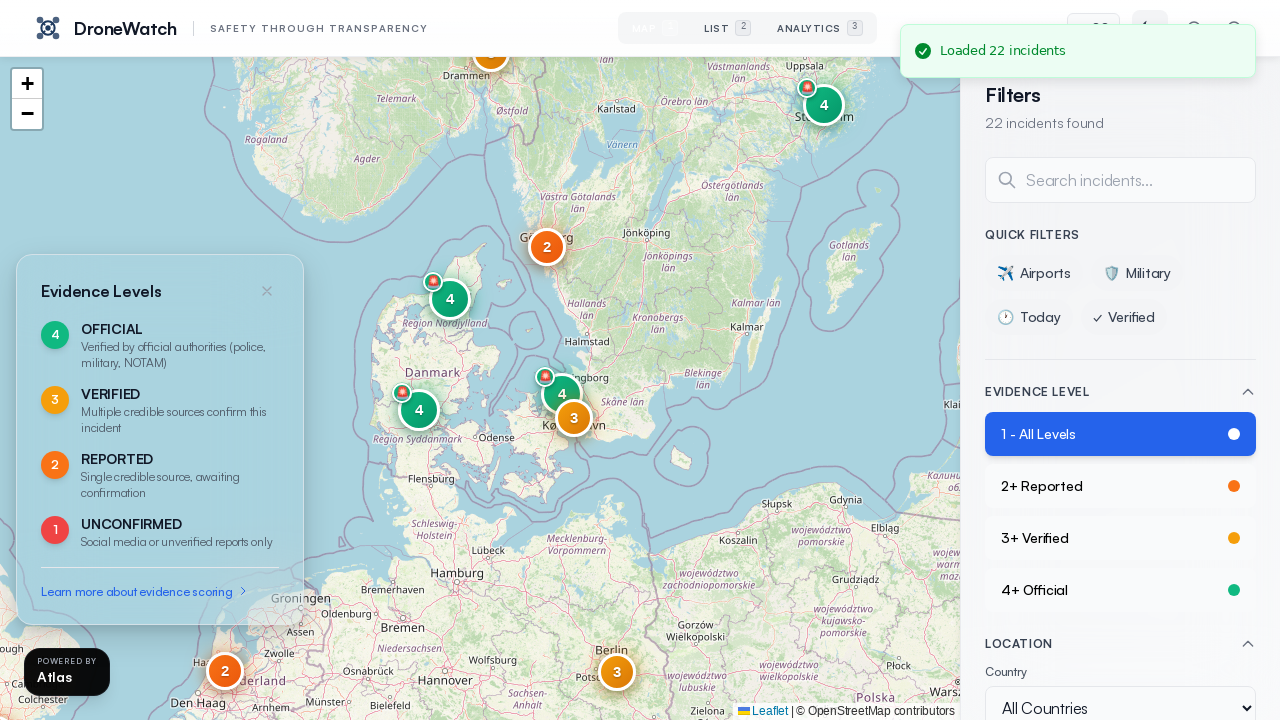

Set mobile viewport to 375x812
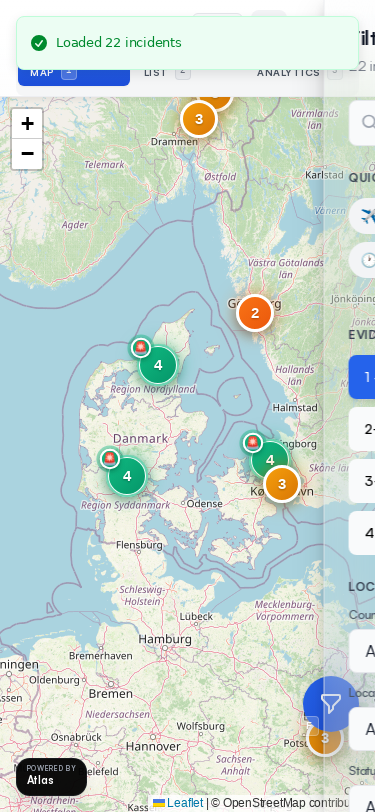

Navigated to https://www.dronemap.cc
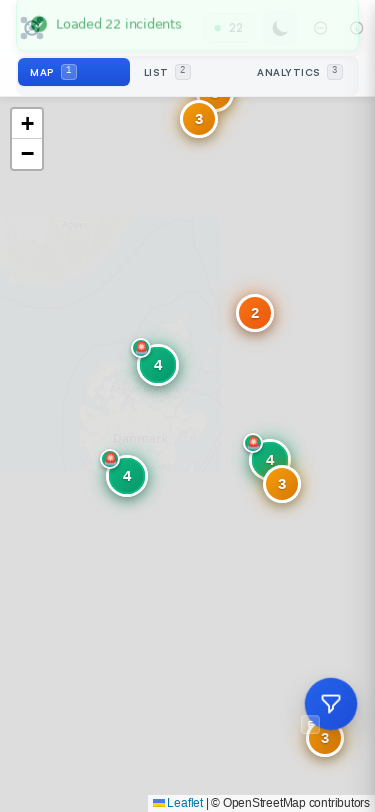

Page loaded completely (networkidle)
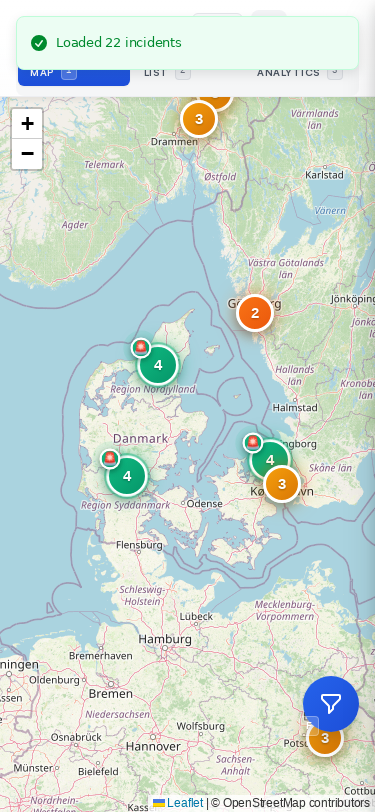

Map container is visible on mobile viewport
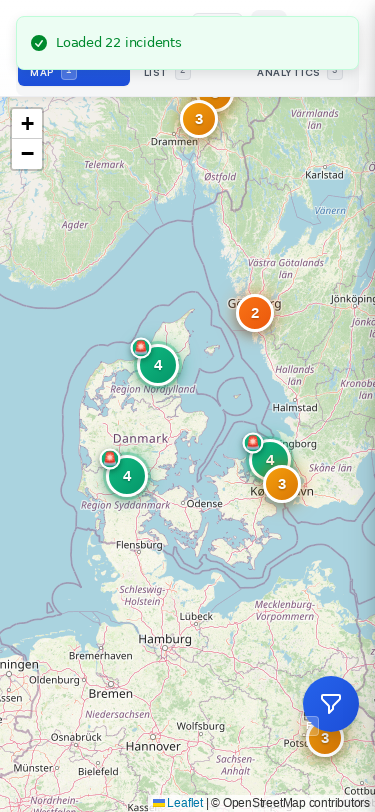

Filter button is visible on mobile viewport
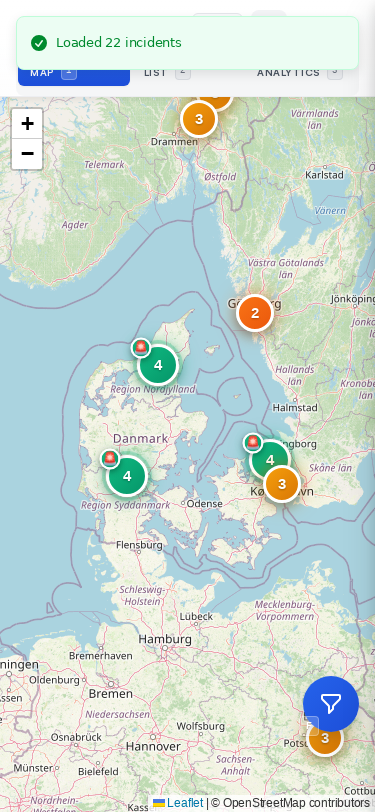

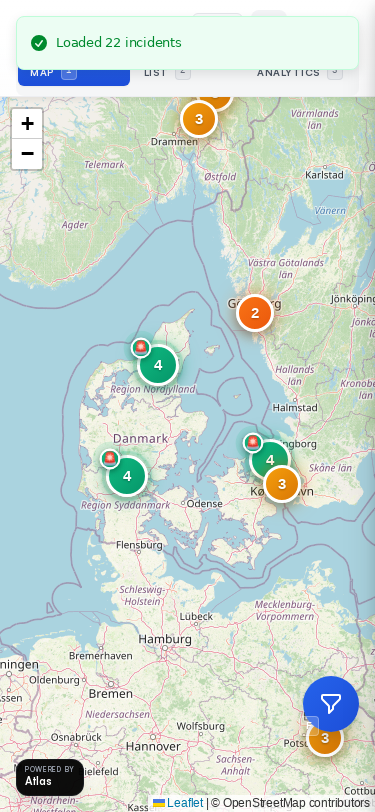